Tests dynamic loading by clicking a start button and waiting for hidden content to become visible

Starting URL: http://the-internet.herokuapp.com/dynamic_loading/2

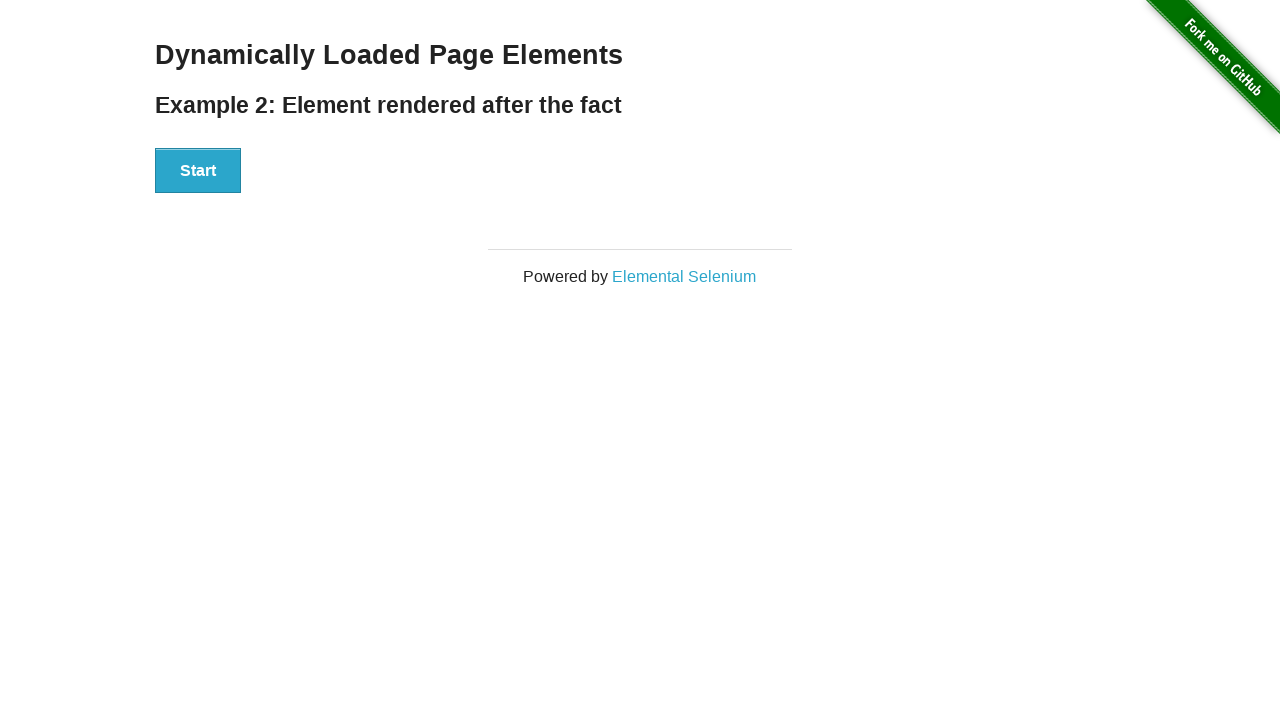

Clicked start button to trigger dynamic content loading at (198, 171) on #start > button
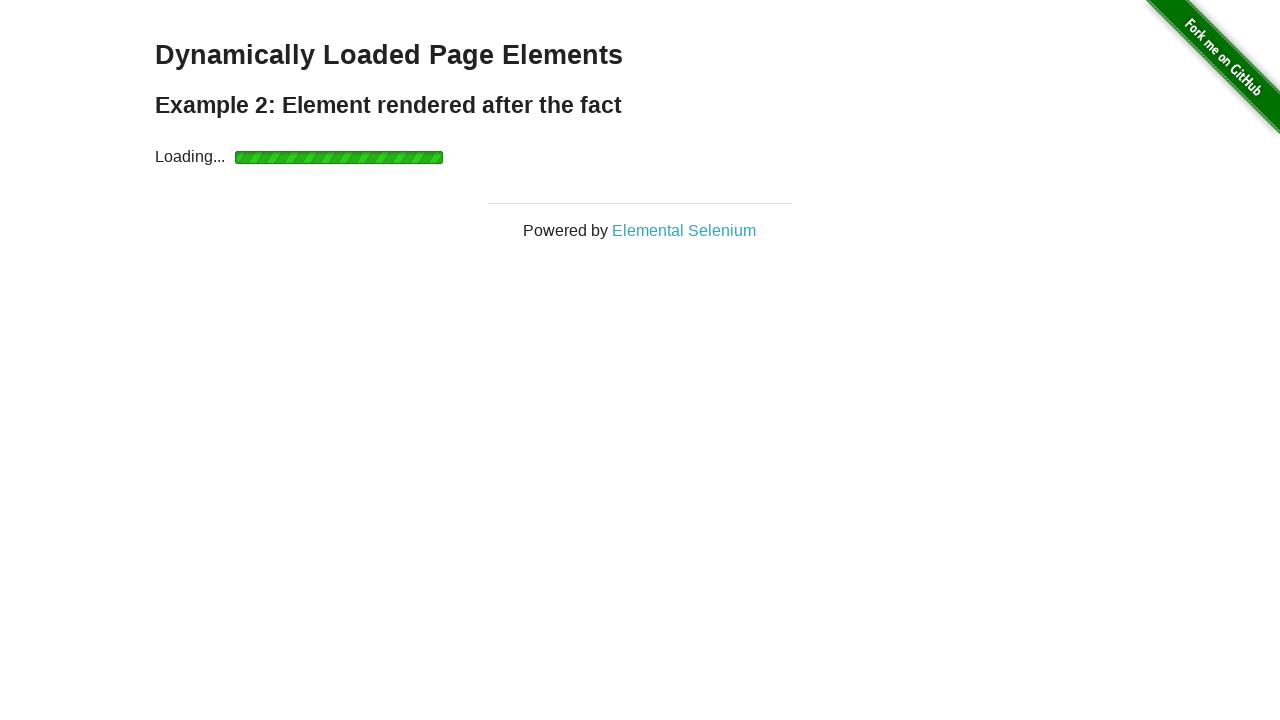

Waited for dynamically loaded finish element to appear
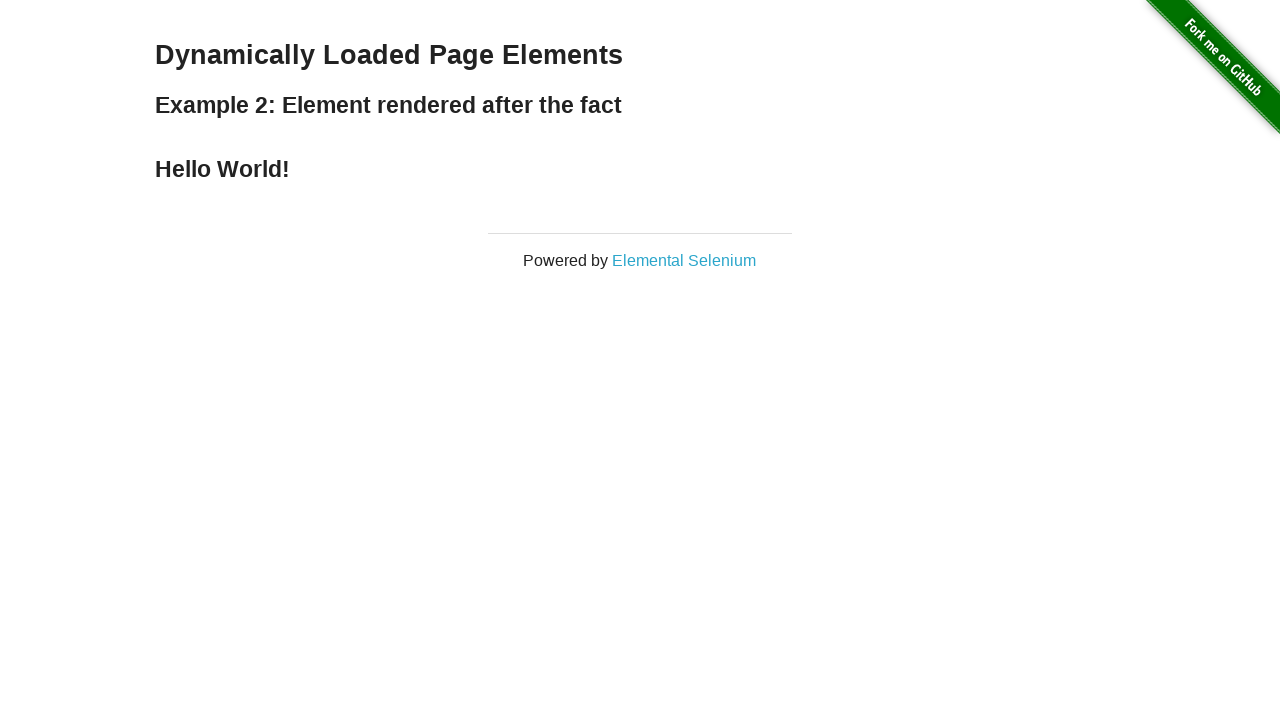

Retrieved text from finish element: 'Hello World!'
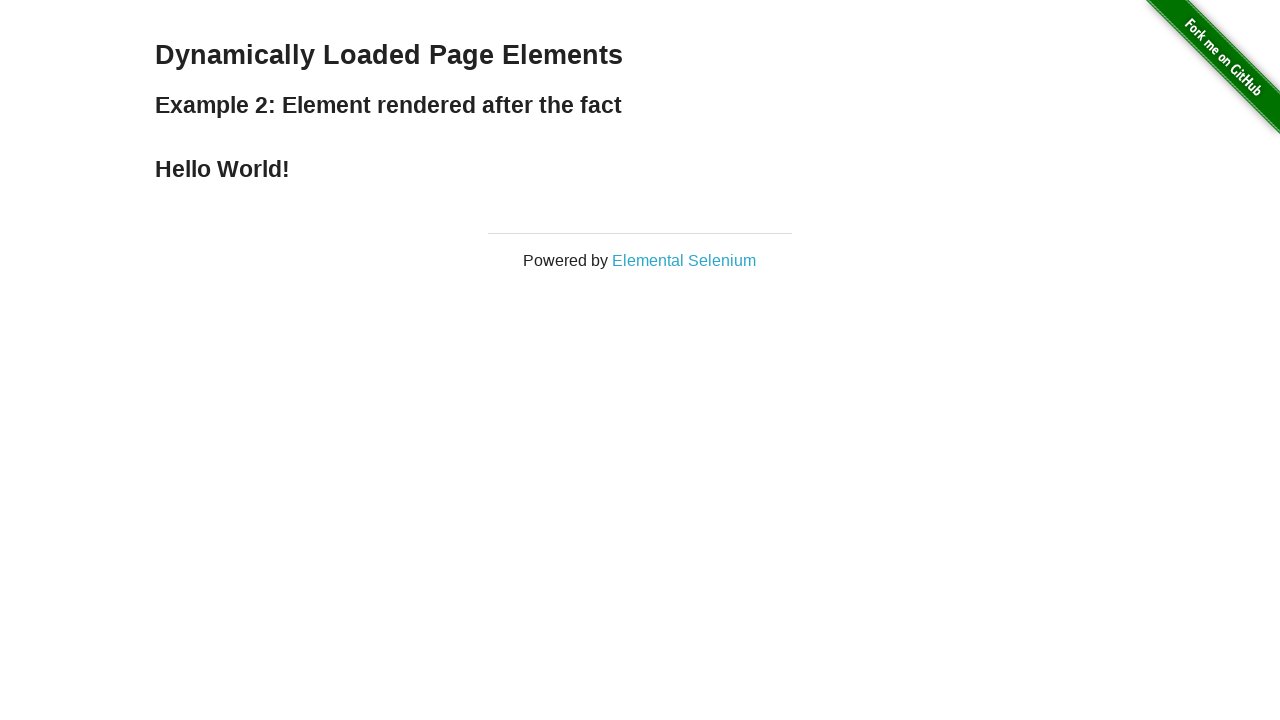

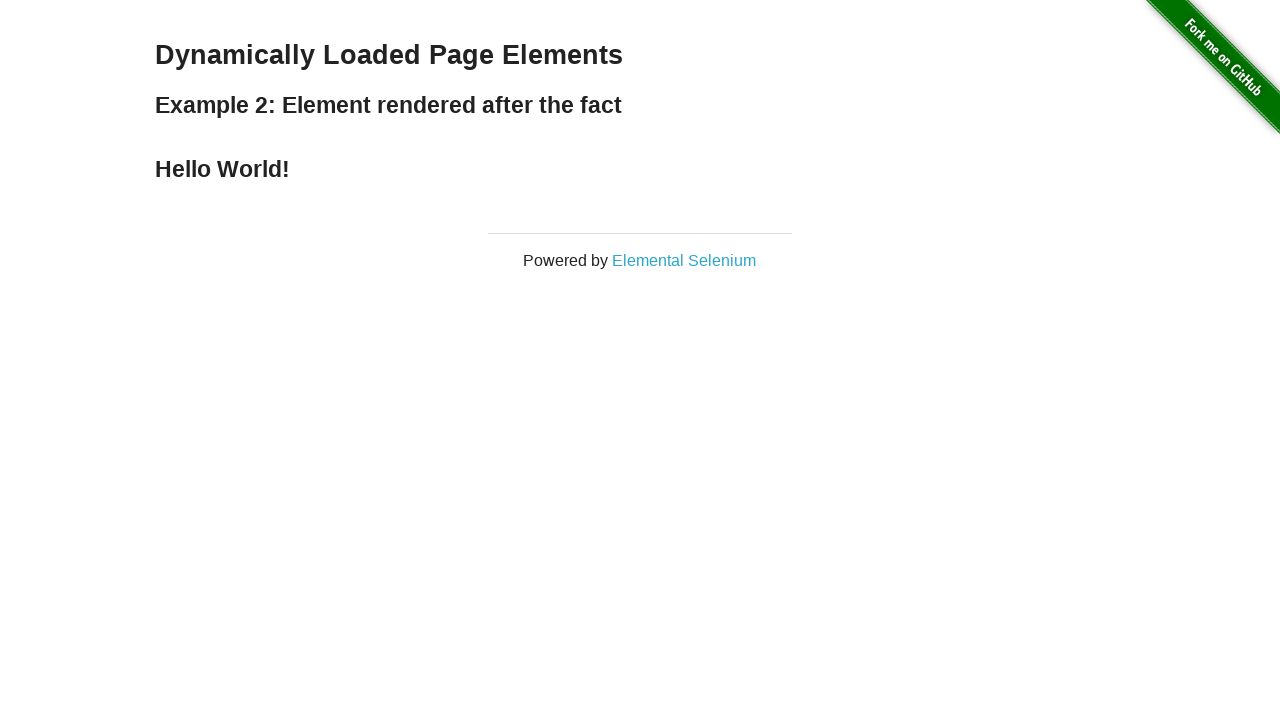